Tests drag-and-drop functionality by dragging an element from one location to another and pressing keyboard modifier keys

Starting URL: https://crossbrowsertesting.github.io/drag-and-drop.html

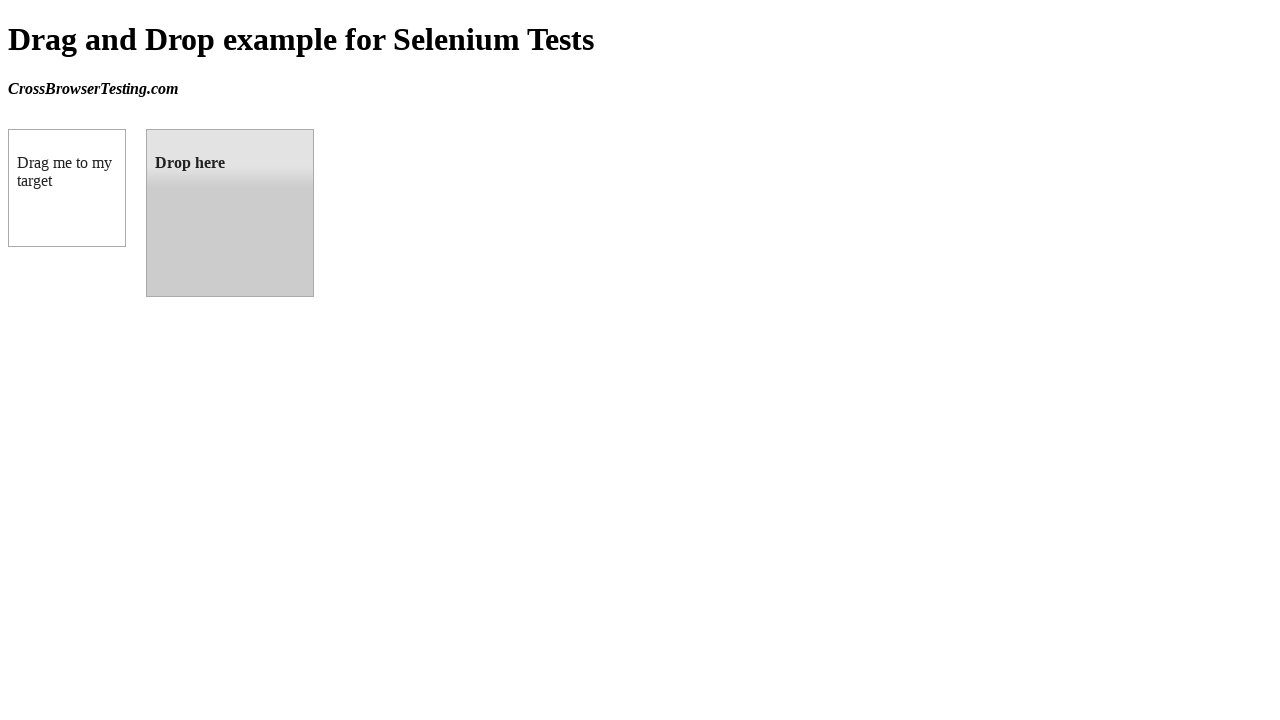

Located draggable element with ID 'draggable'
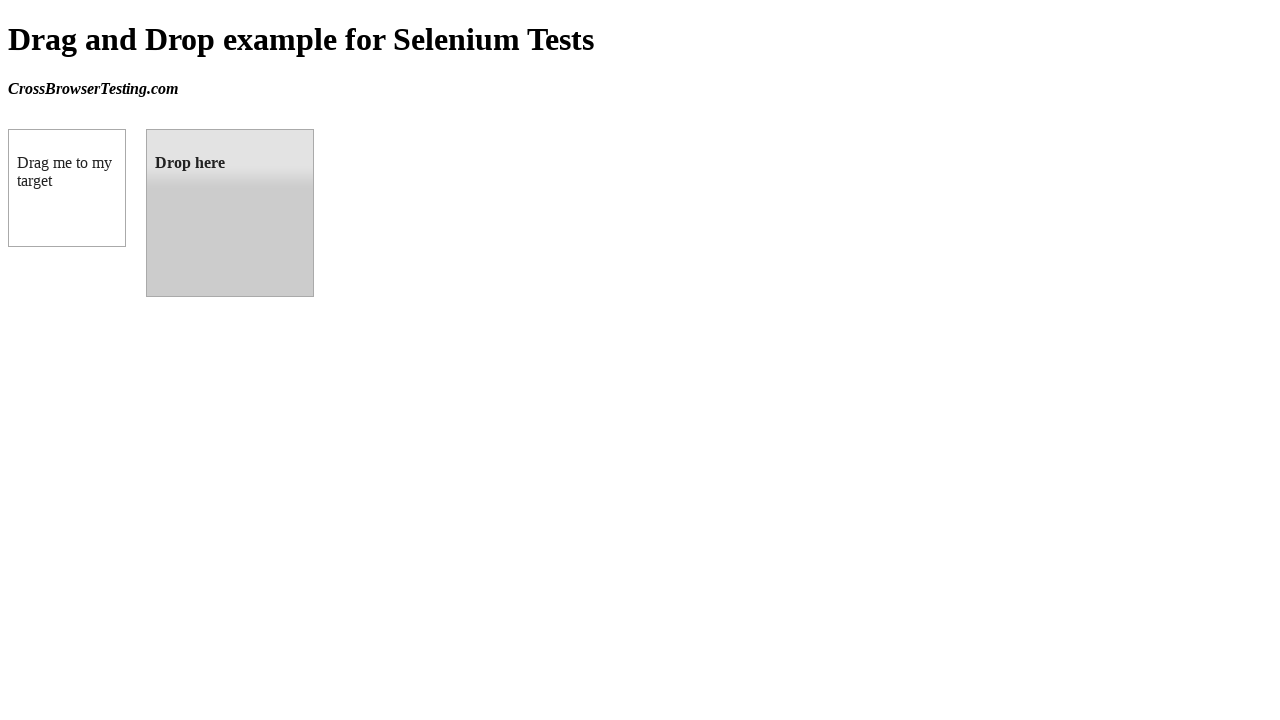

Located droppable element with ID 'droppable'
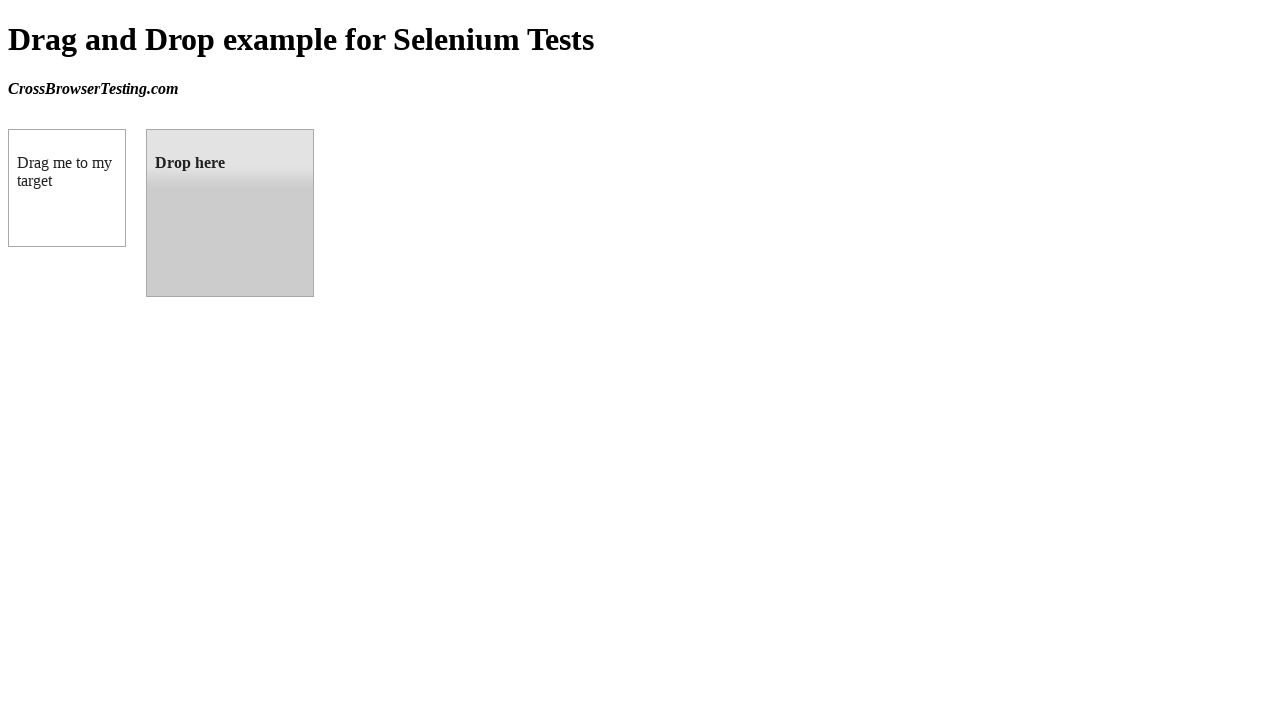

Dragged element from draggable to droppable location at (230, 213)
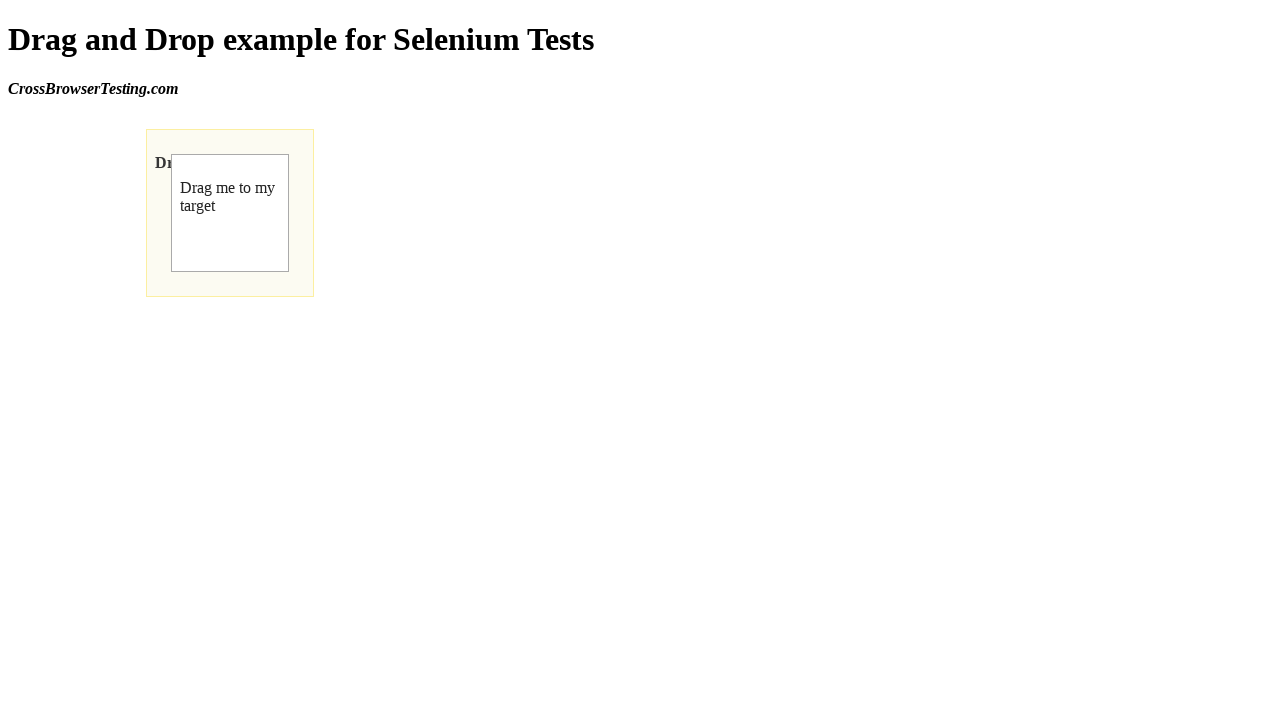

Pressed Control key down
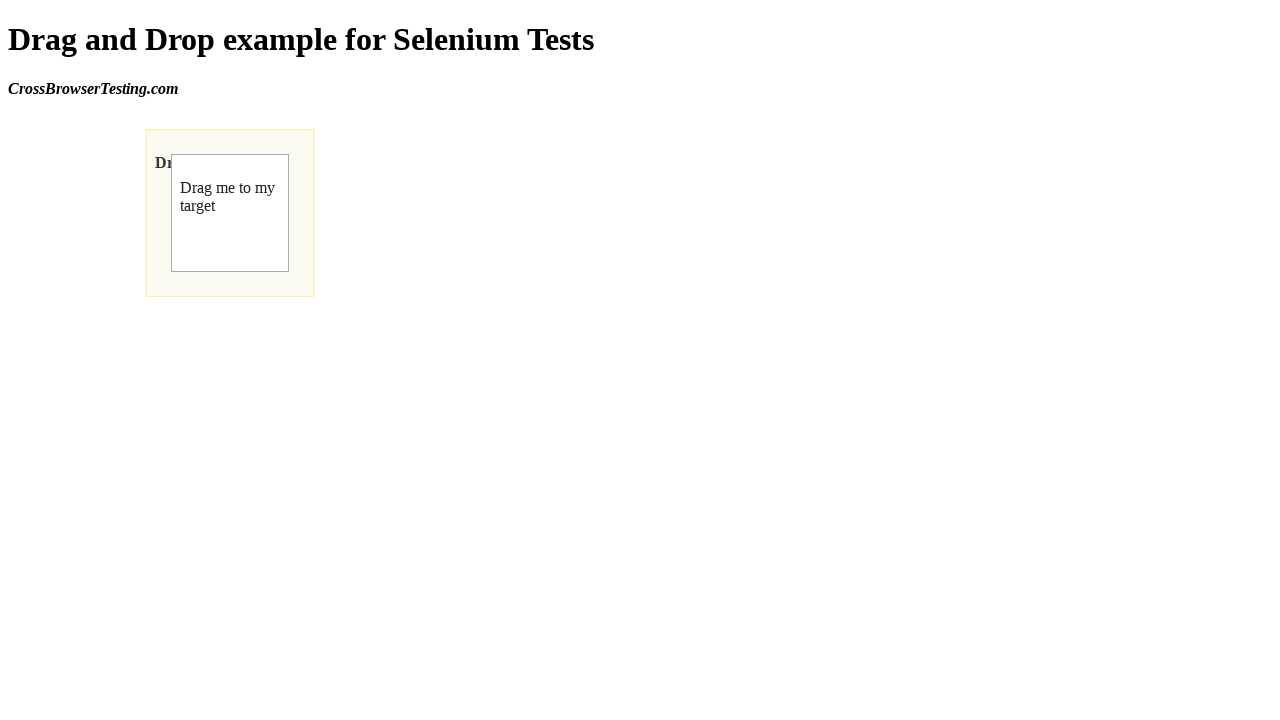

Pressed Shift key down
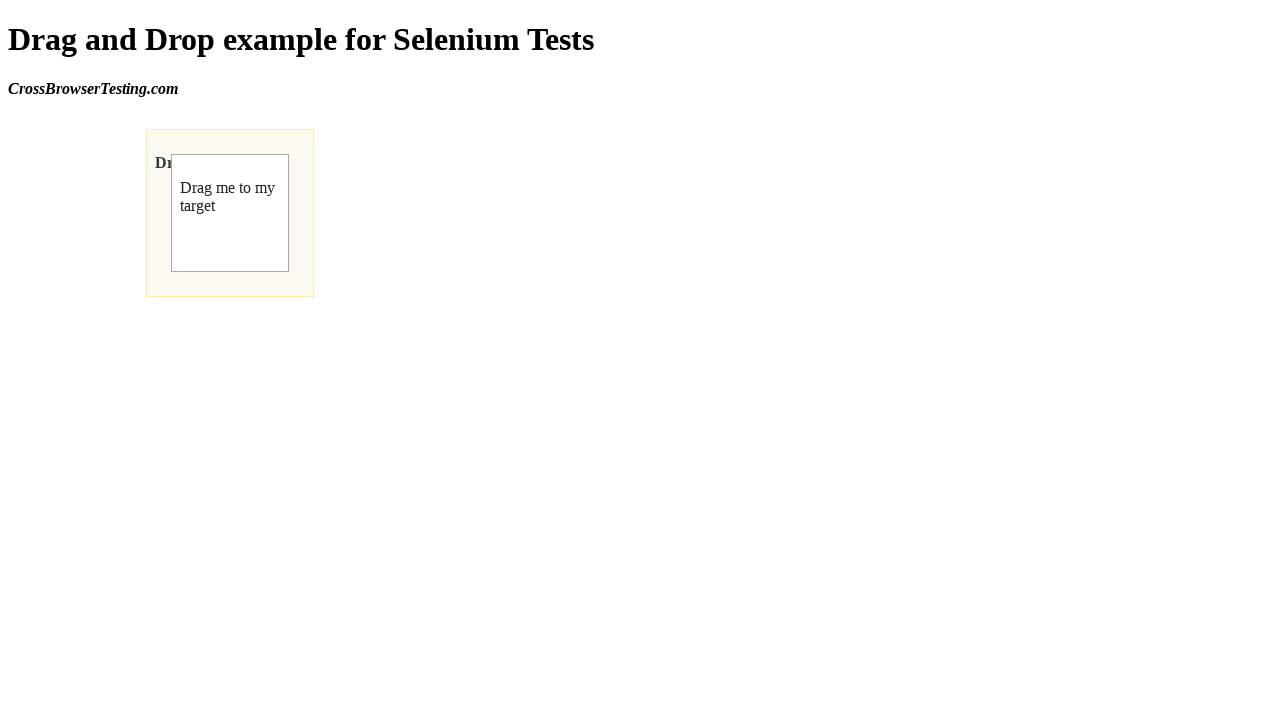

Released Control key
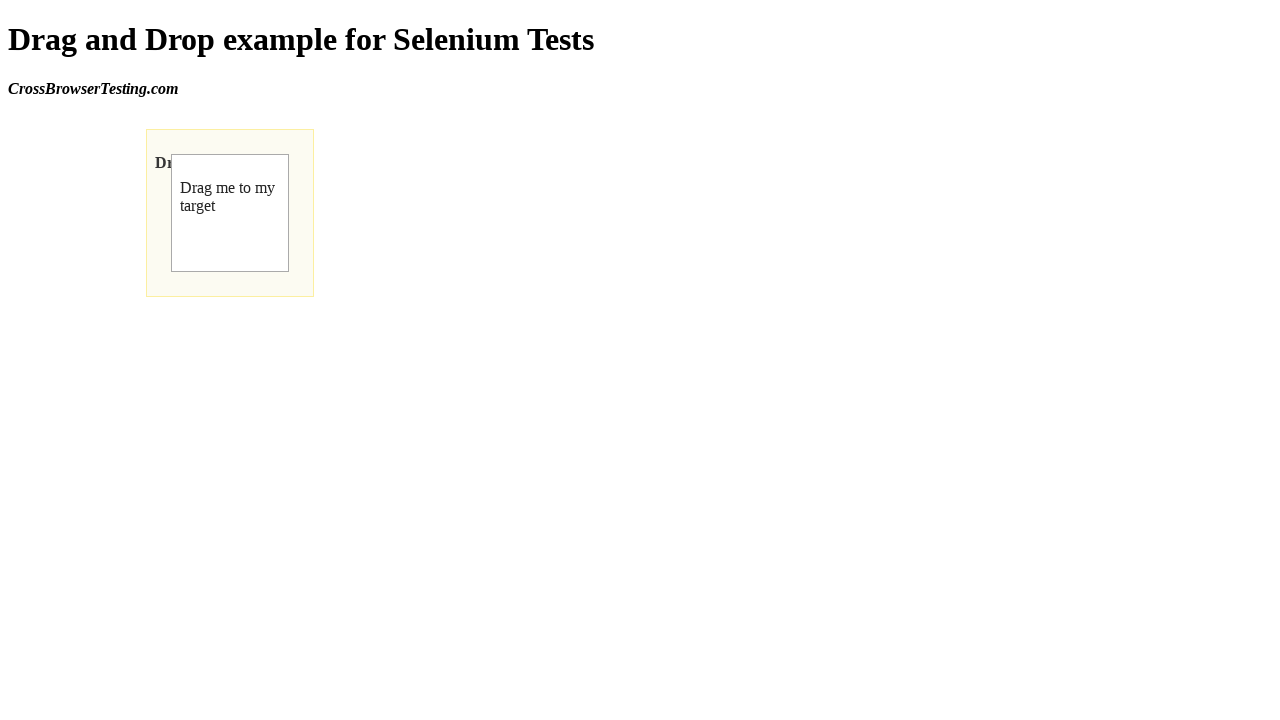

Released Shift key
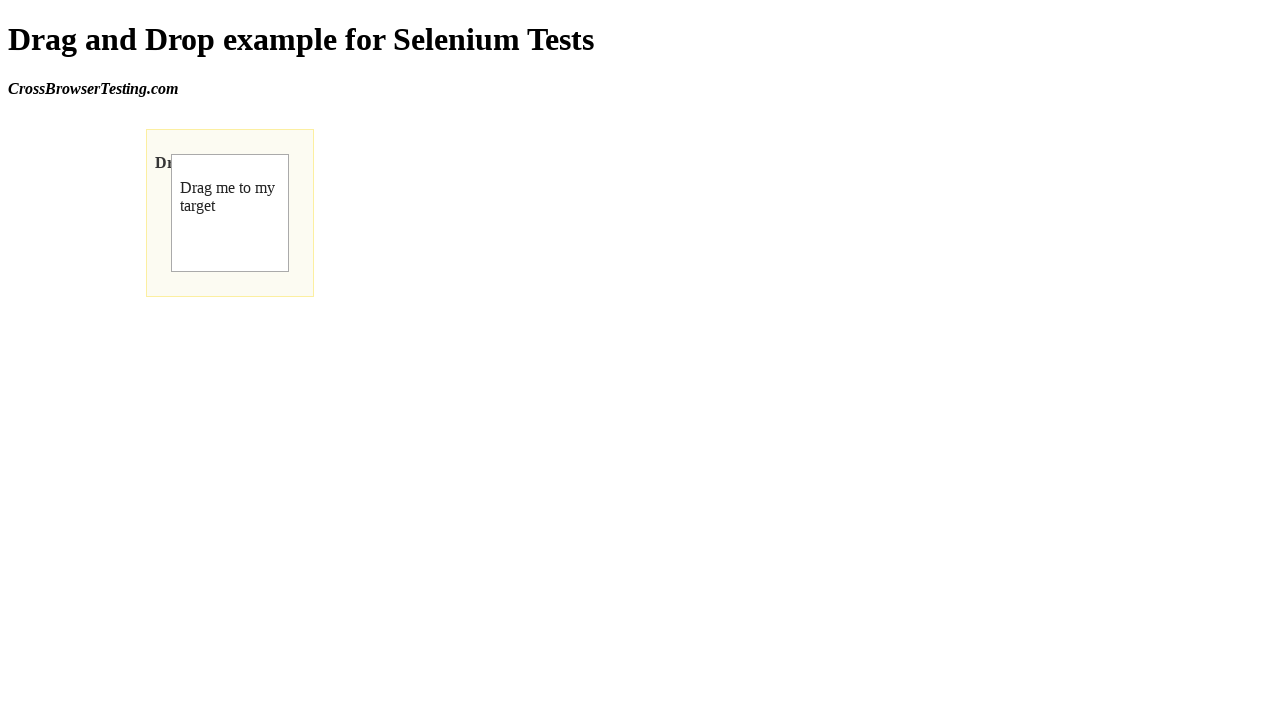

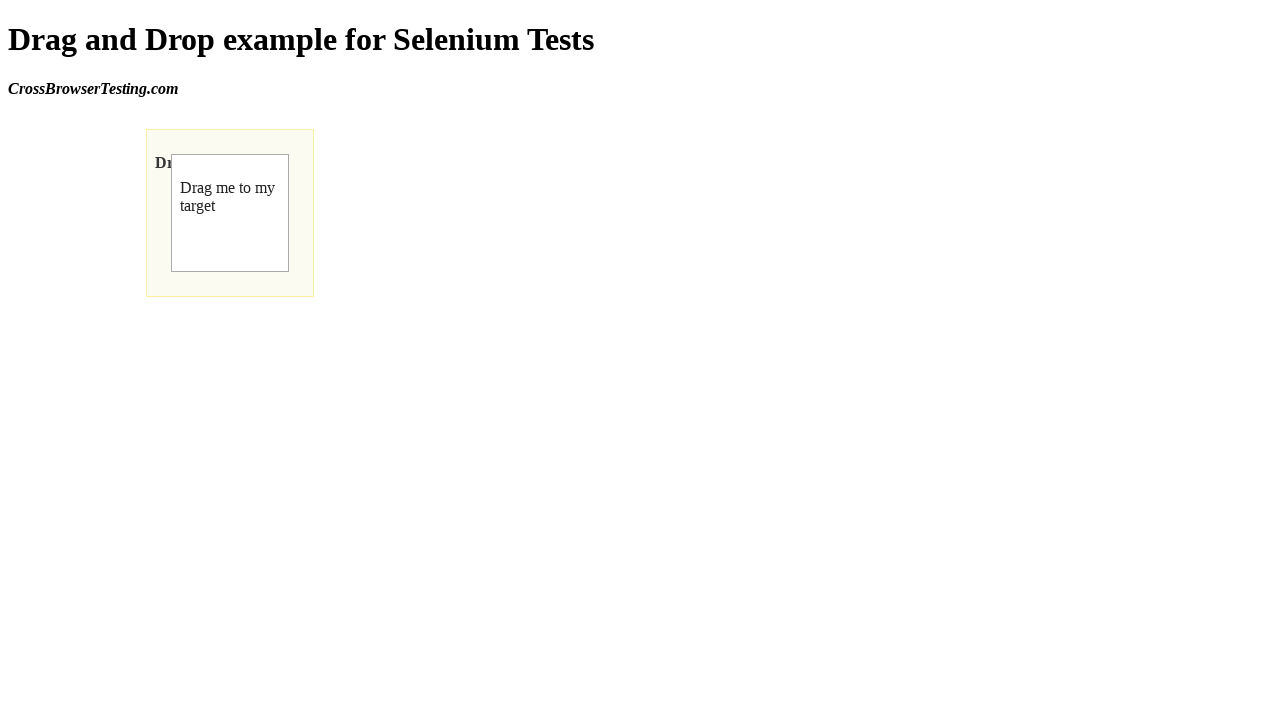